Tests file upload functionality by selecting a file via the file input, submitting the form, and verifying the success message is displayed.

Starting URL: http://the-internet.herokuapp.com/upload

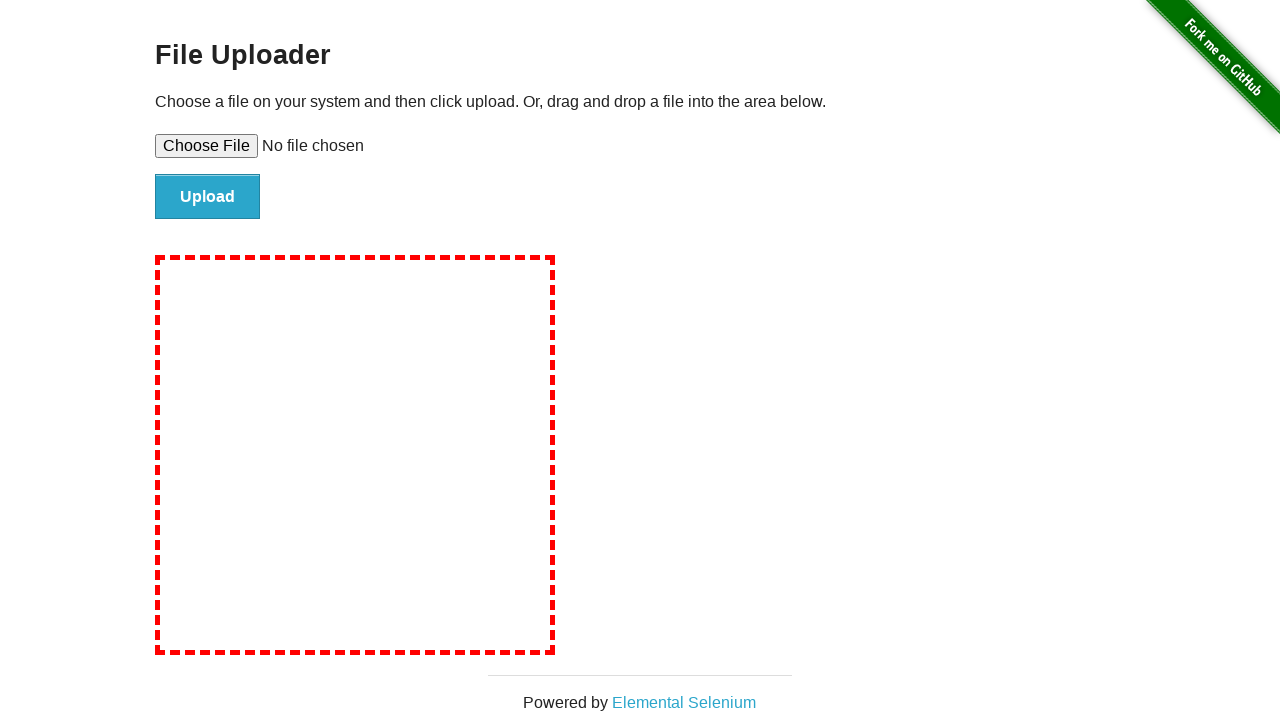

Created temporary test file for upload
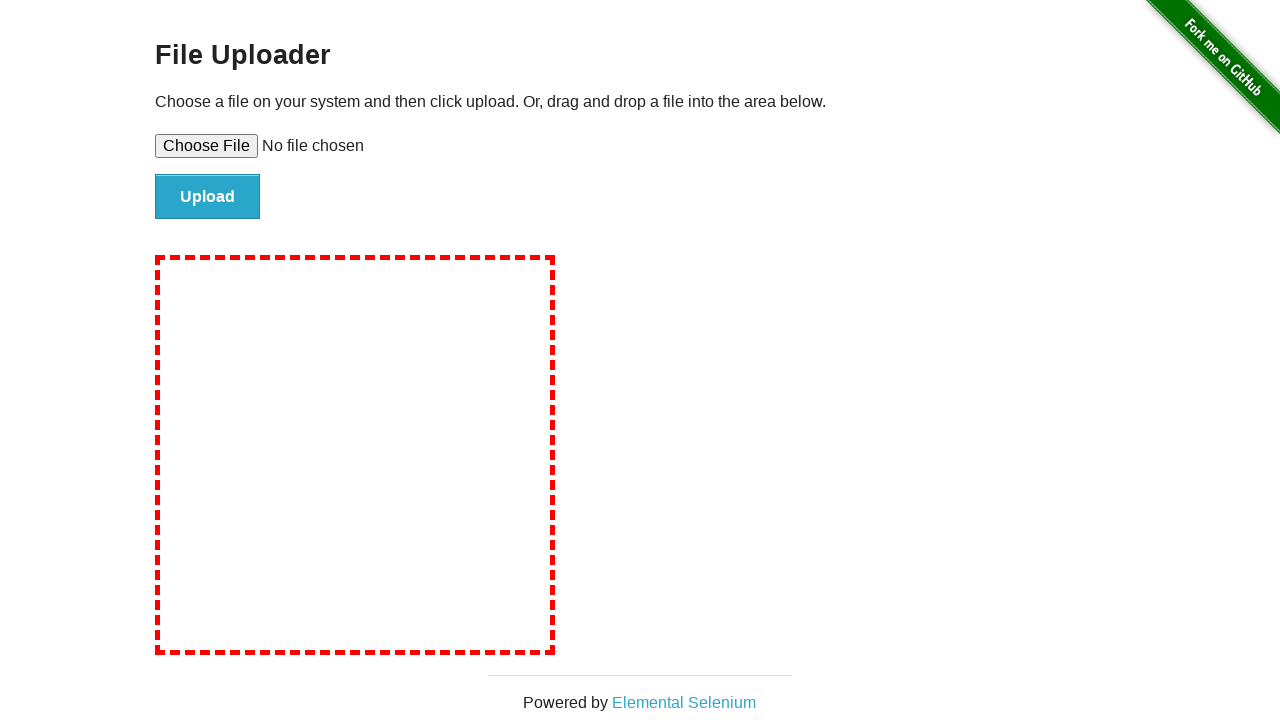

Selected file via file input element
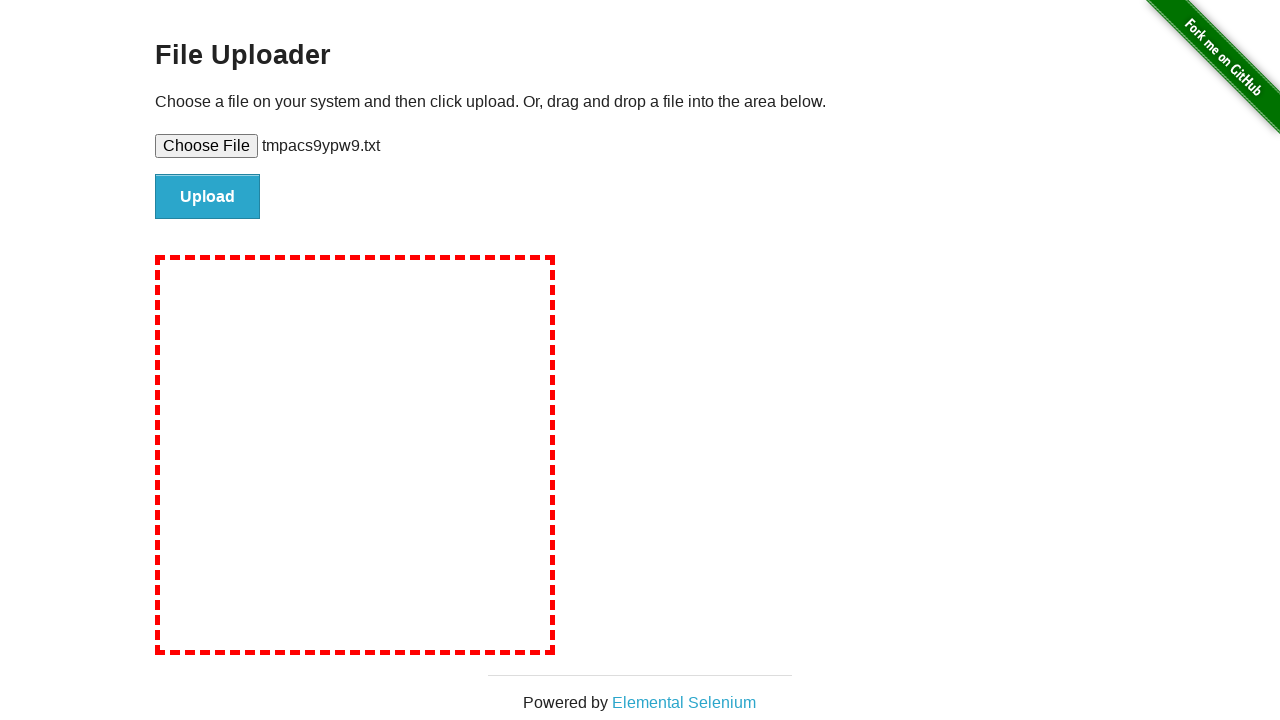

Clicked upload/submit button at (208, 197) on #file-submit
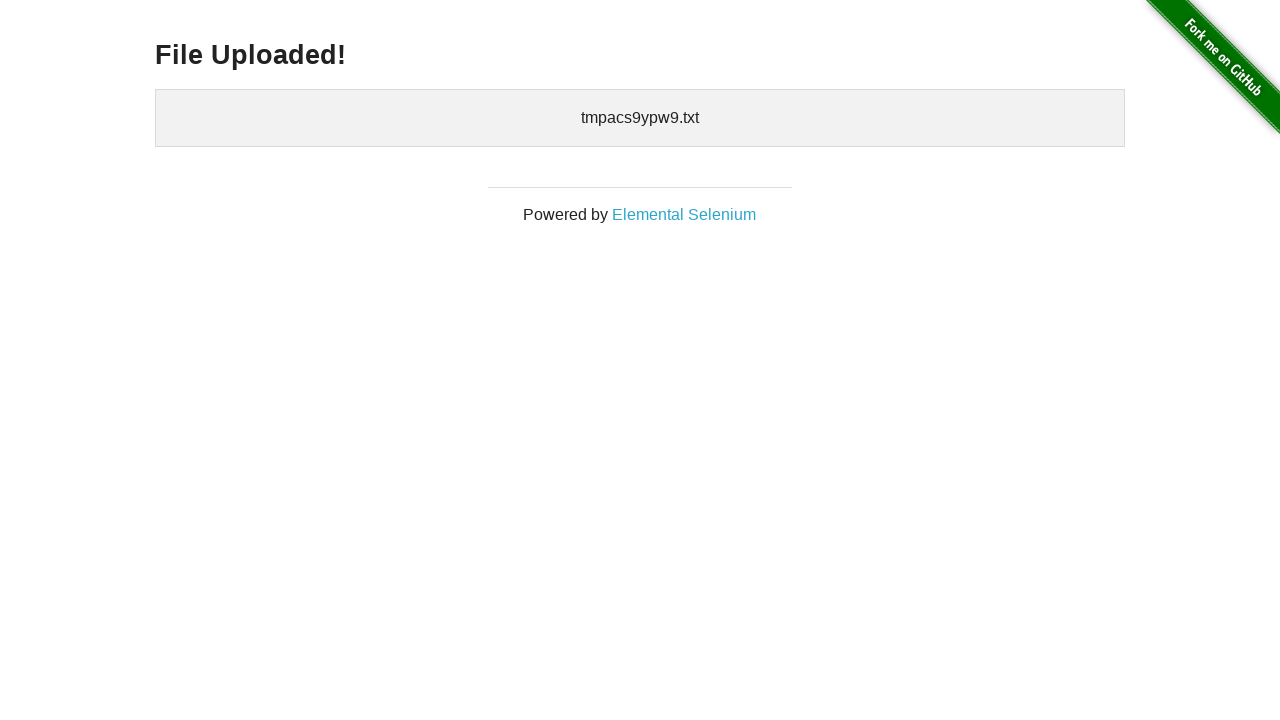

Success message header loaded
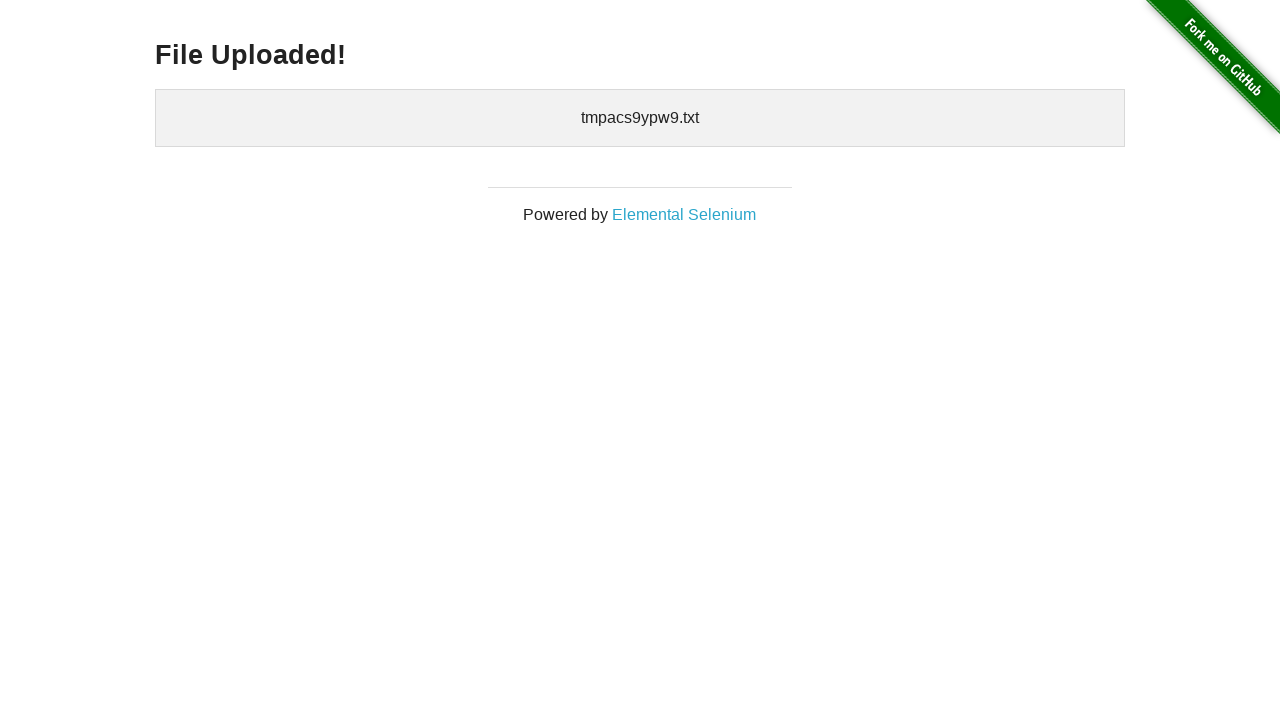

Located success message element
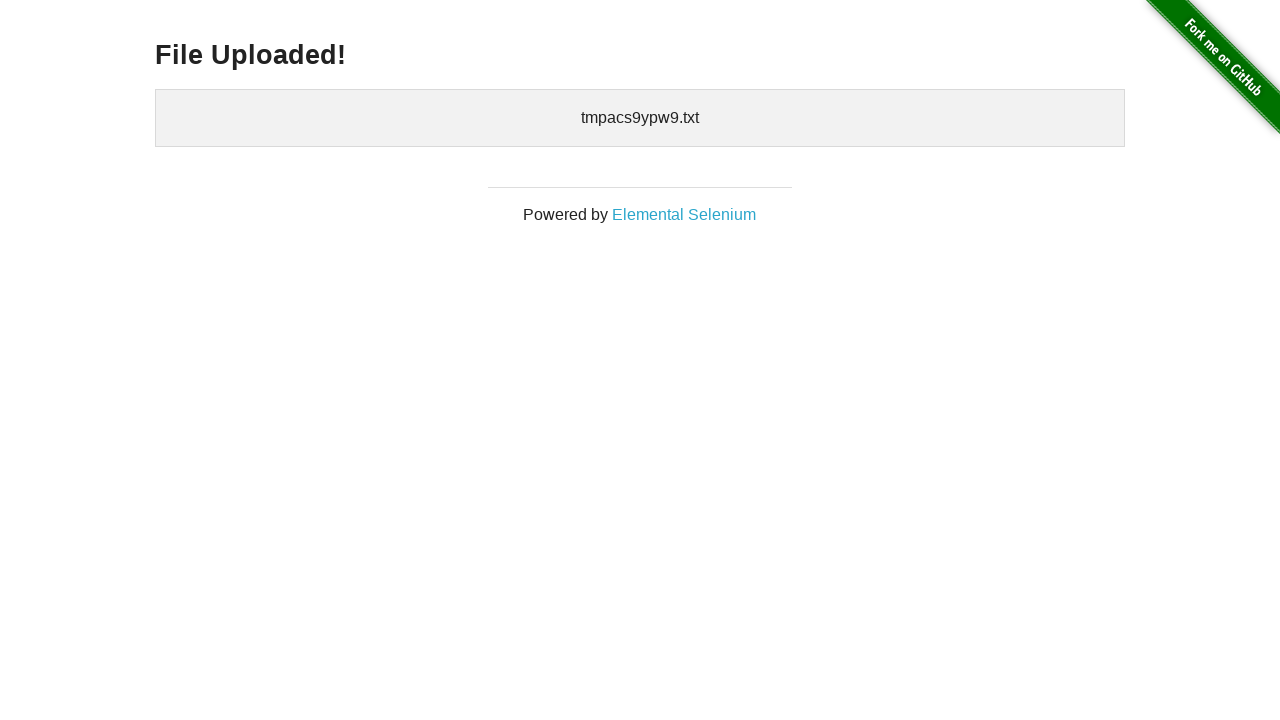

Verified success message 'File Uploaded!' is displayed
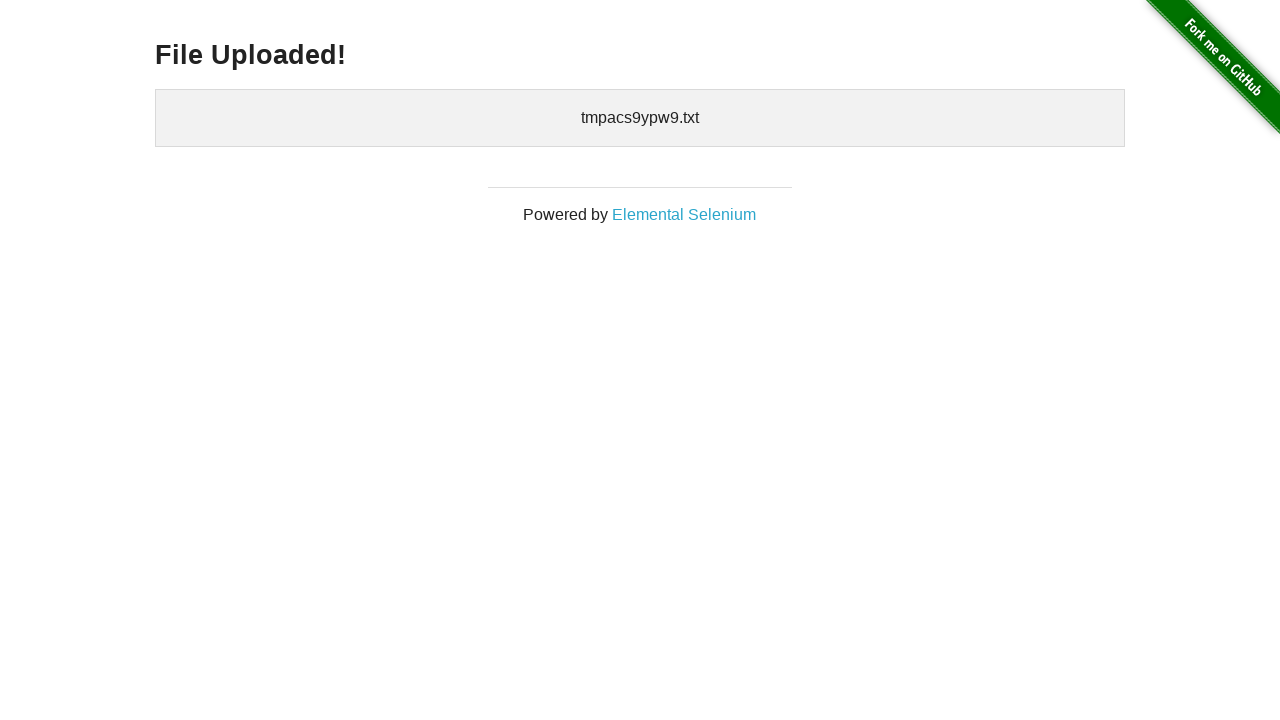

Cleaned up temporary test file
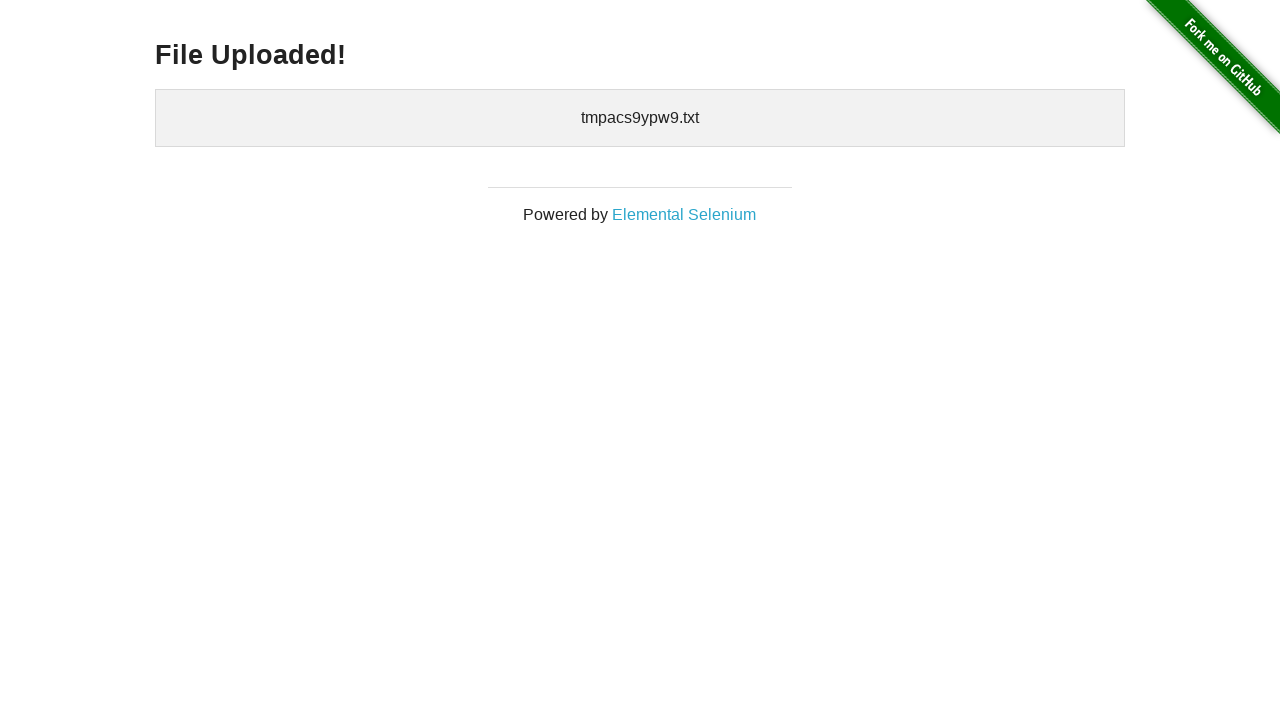

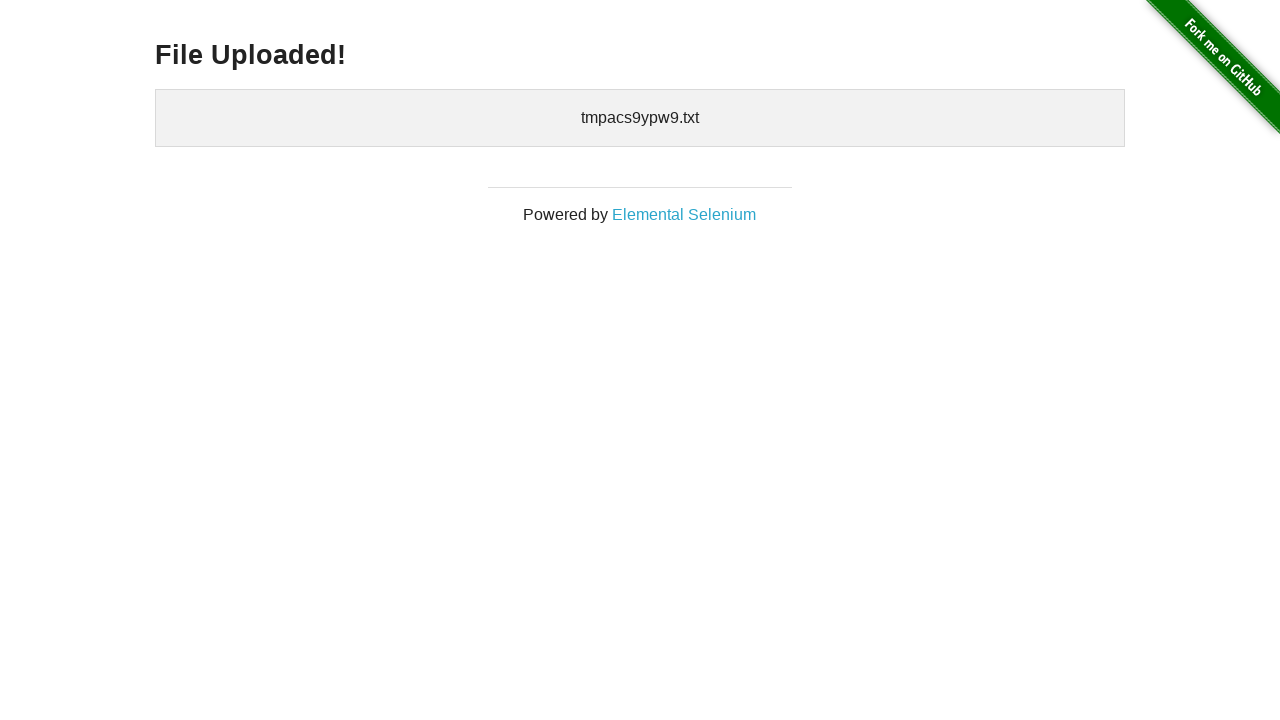